Tests flight booking functionality by selecting origin and destination cities on BlazeDemo website

Starting URL: https://www.blazedemo.com

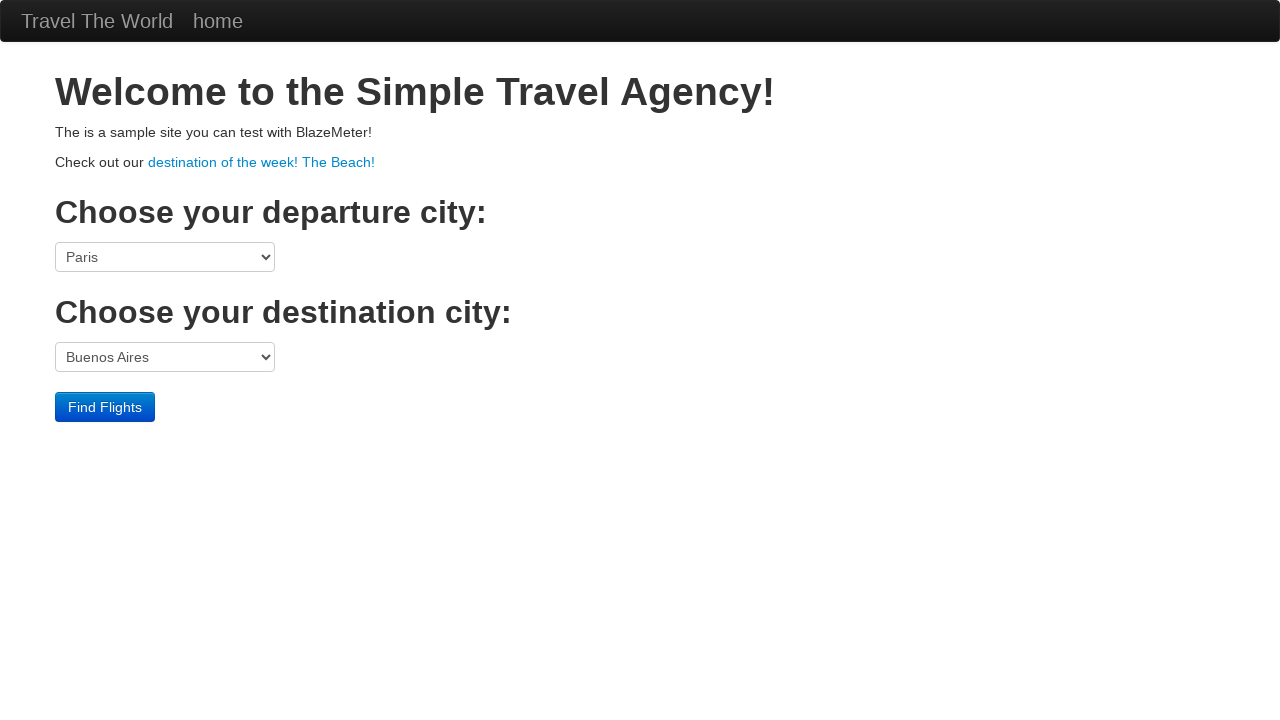

Selected Boston as origin city on select[name='fromPort']
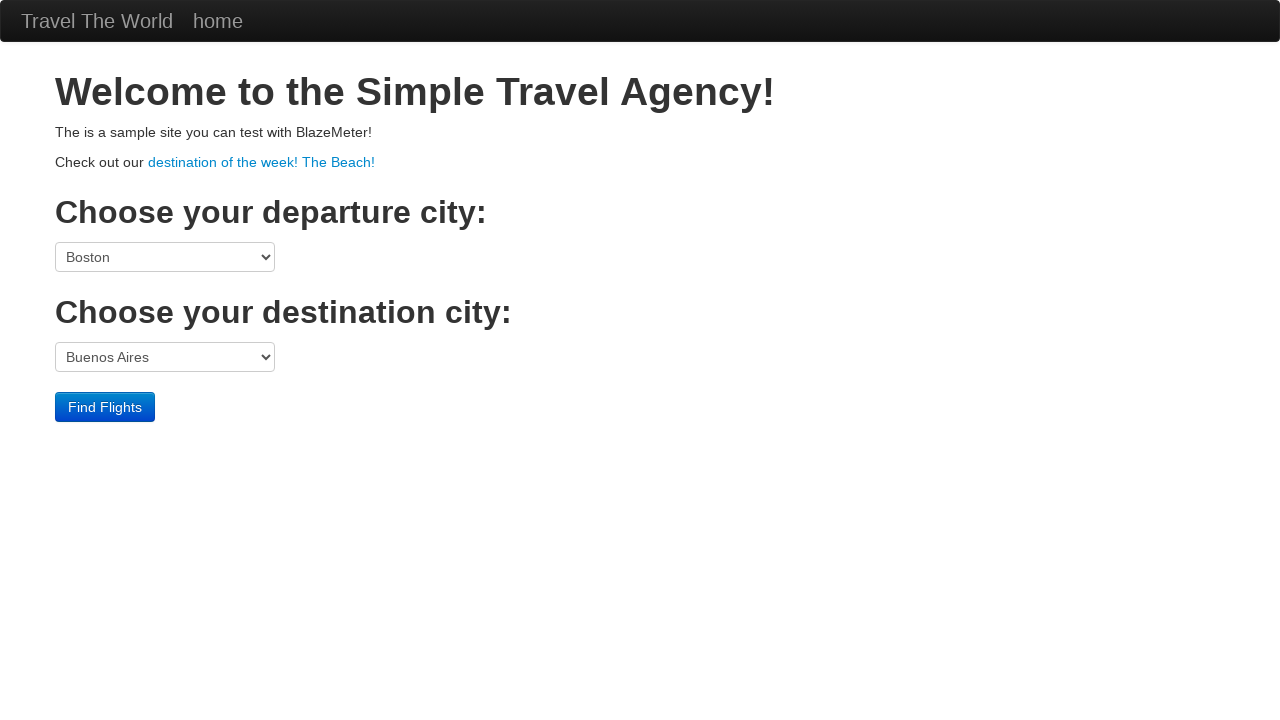

Selected Dublin as destination city on select[name='toPort']
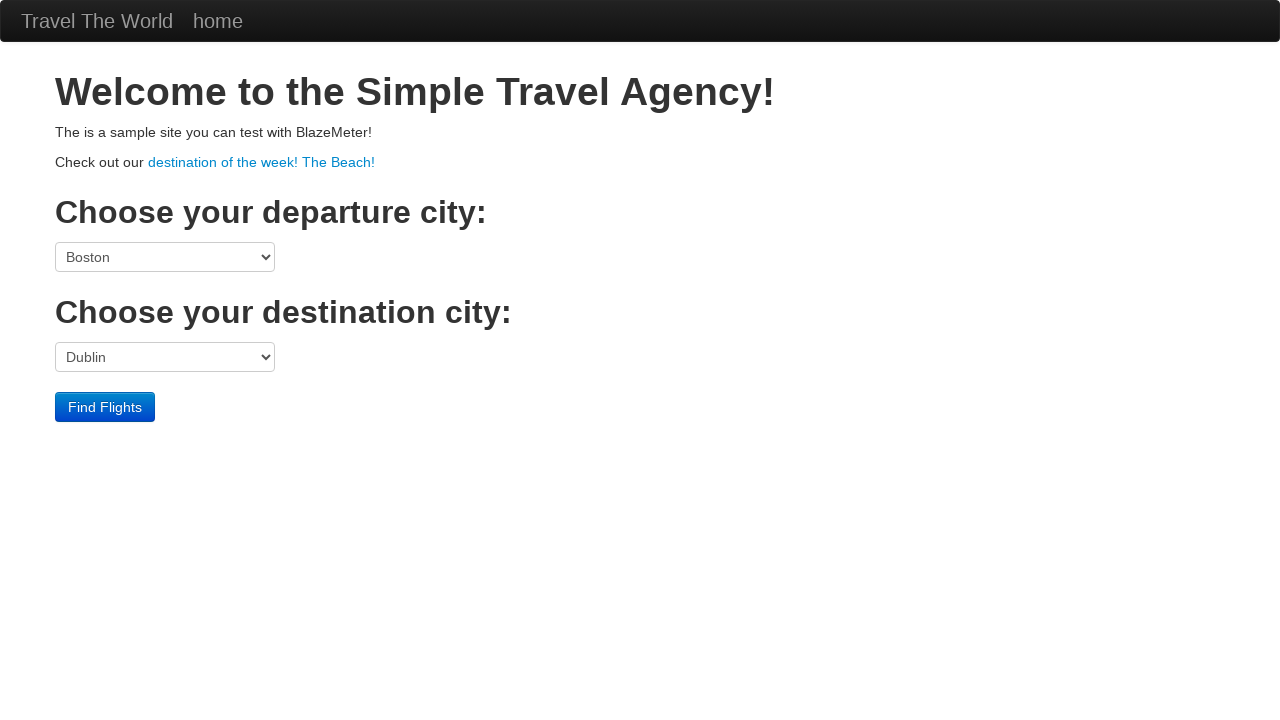

Clicked Find Flights button to search for available flights at (105, 407) on input[type='submit'][value='Find Flights']
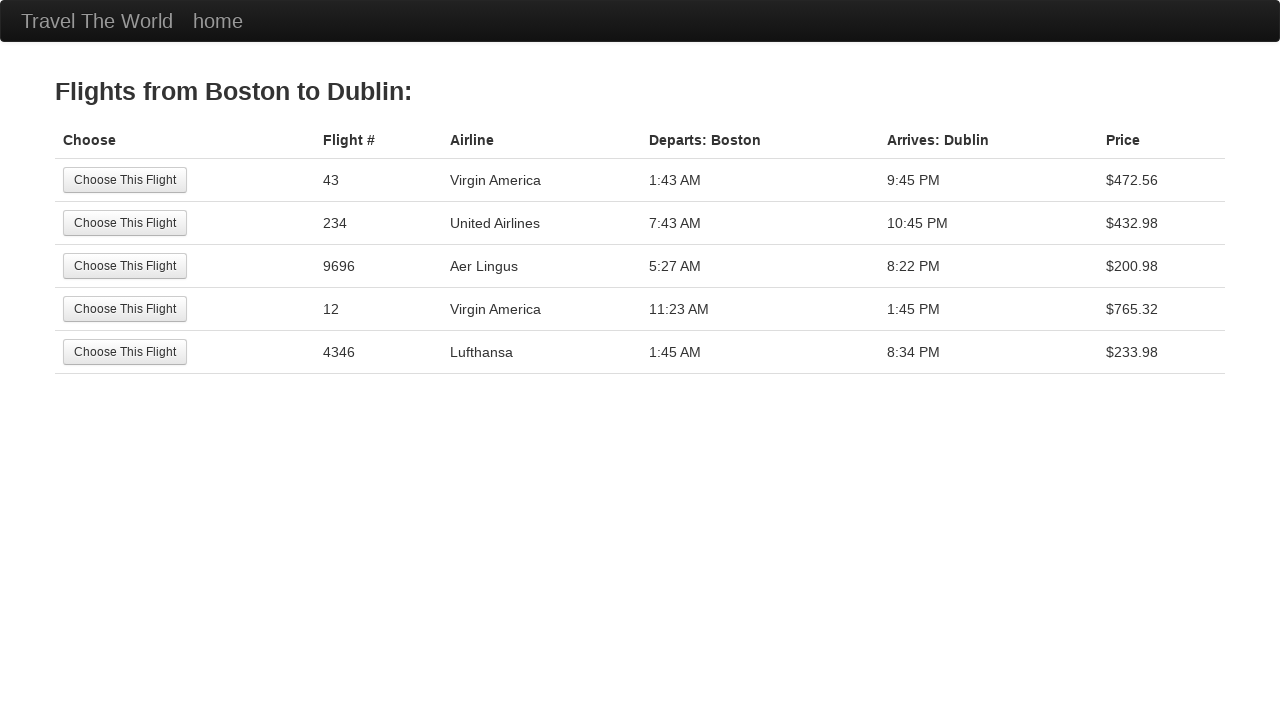

Flight results page loaded successfully
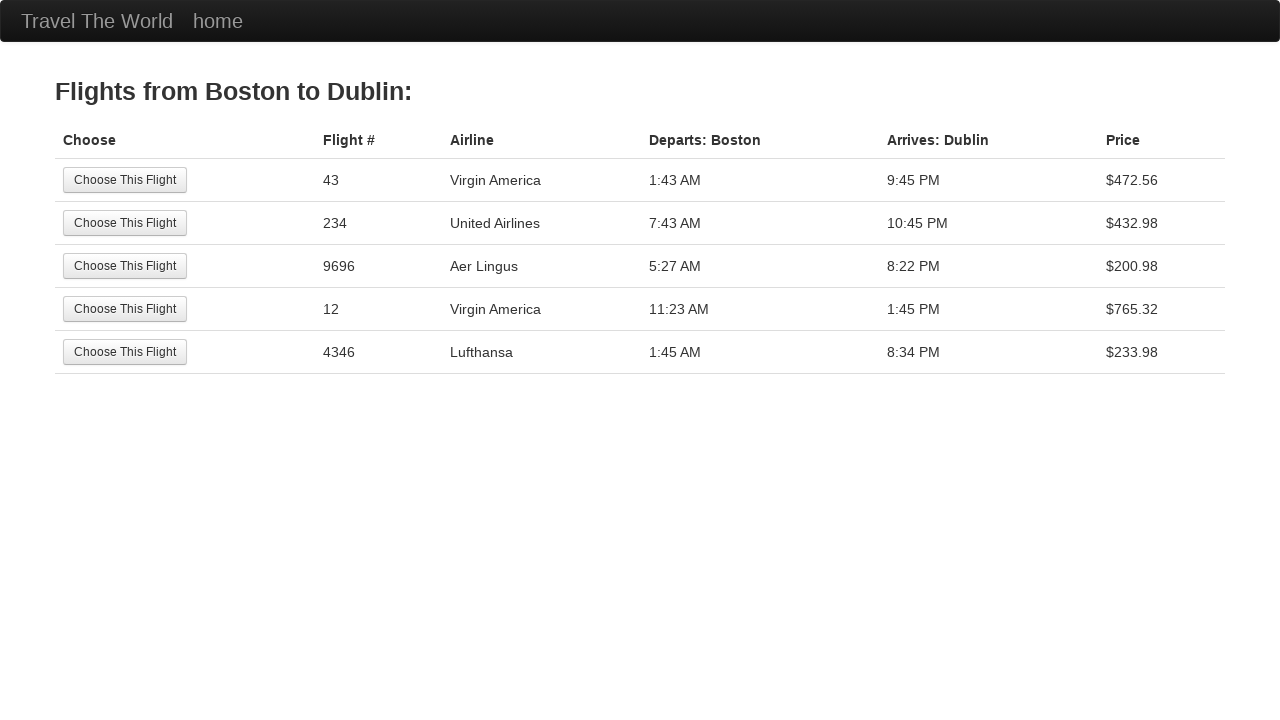

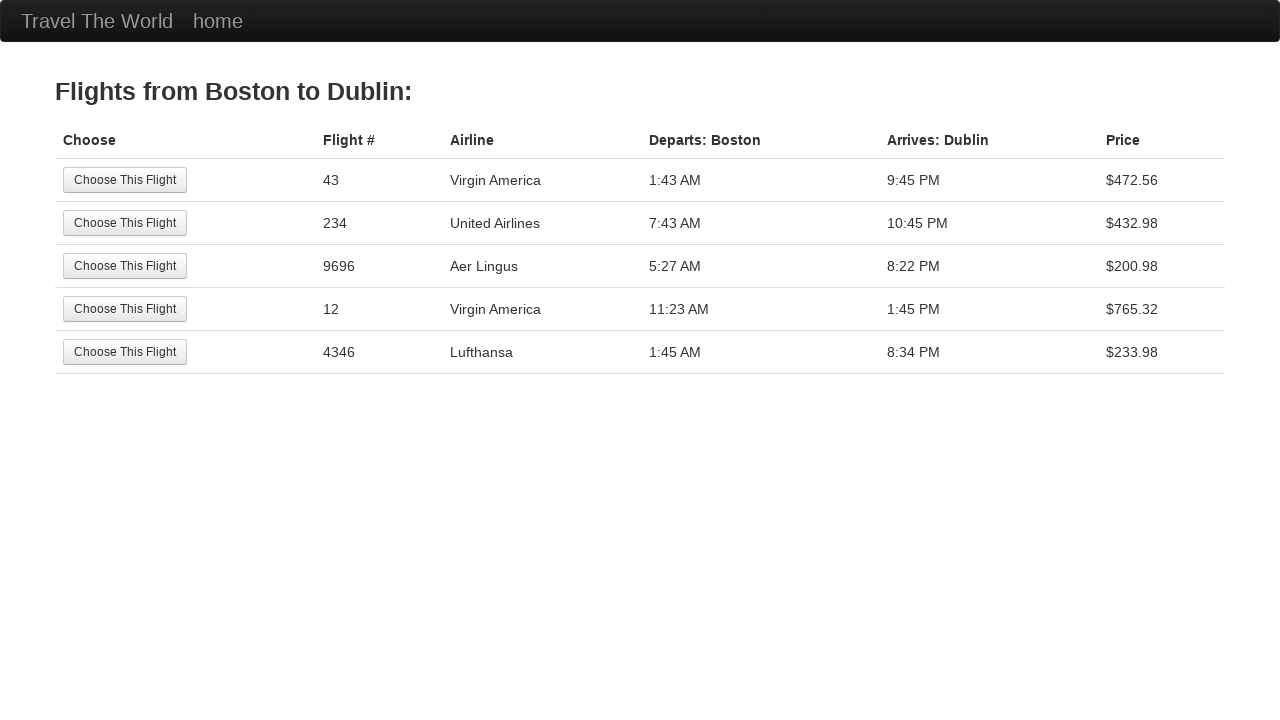